Tests opting out of A/B tests by adding an opt-out cookie before visiting the A/B test page, then navigating to verify the opt-out is effective.

Starting URL: http://the-internet.herokuapp.com

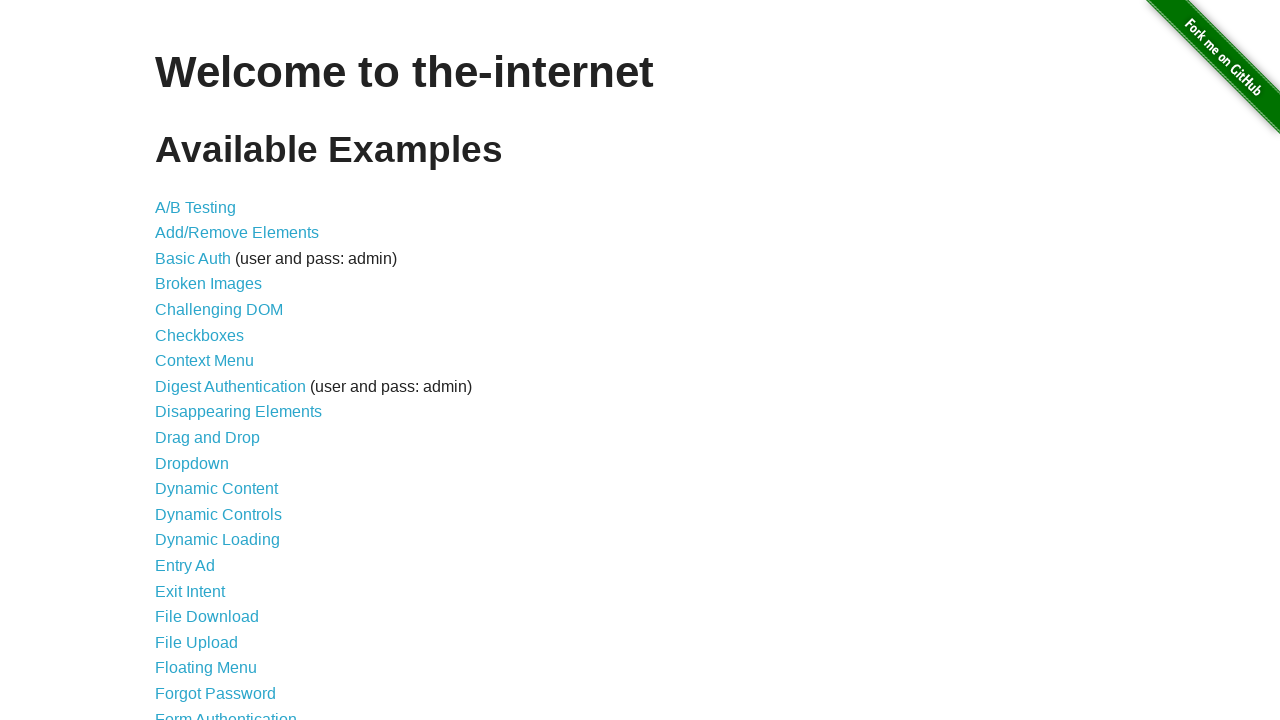

Added optimizelyOptOut cookie to opt out of A/B tests
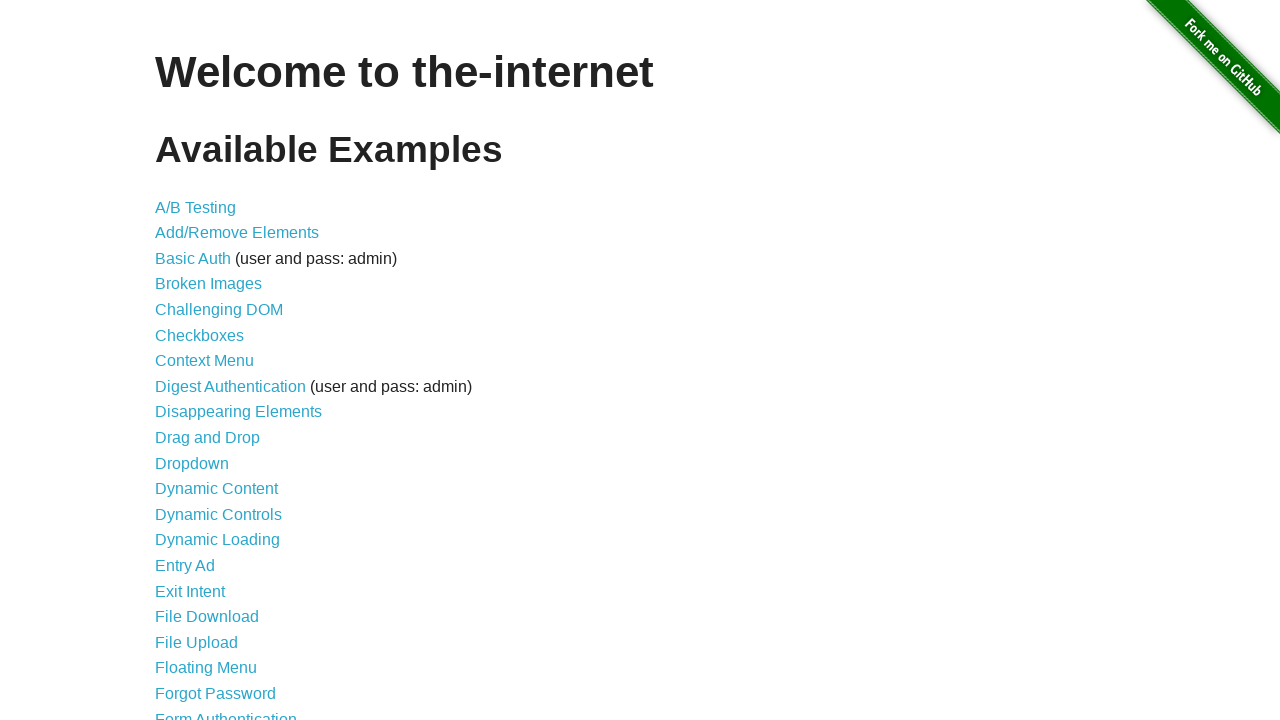

Navigated to A/B test page
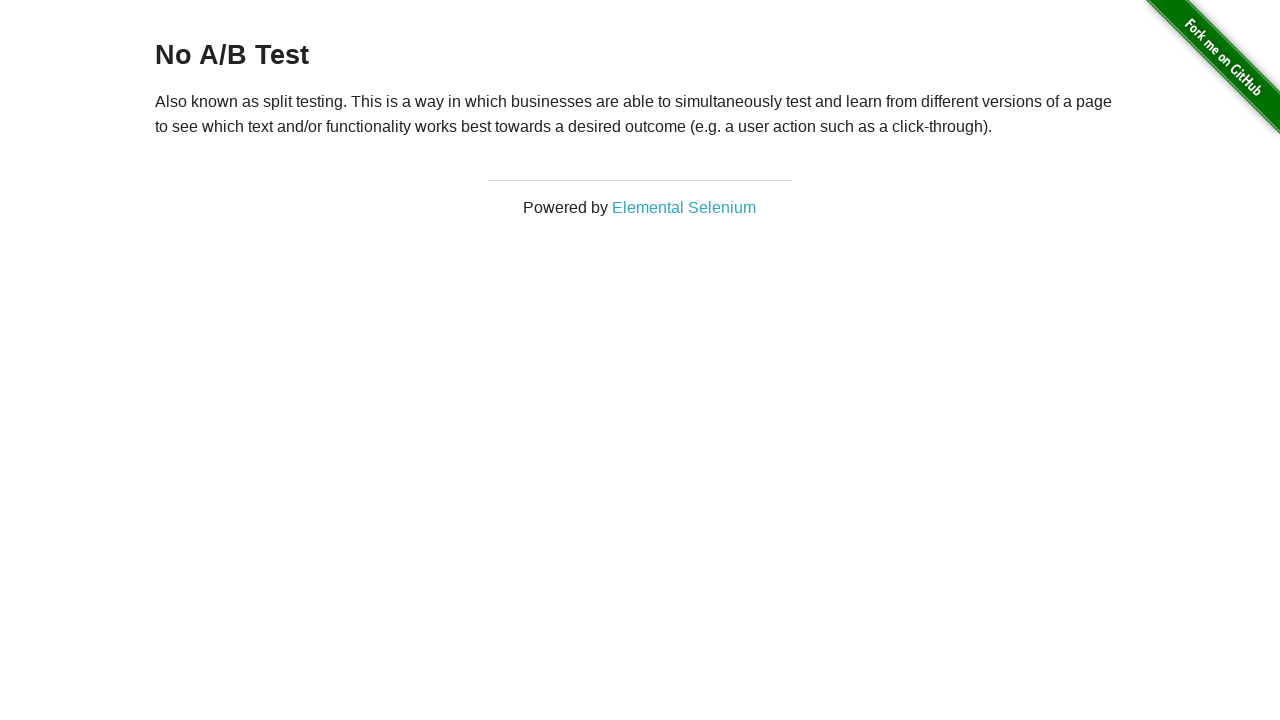

Retrieved heading text from A/B test page
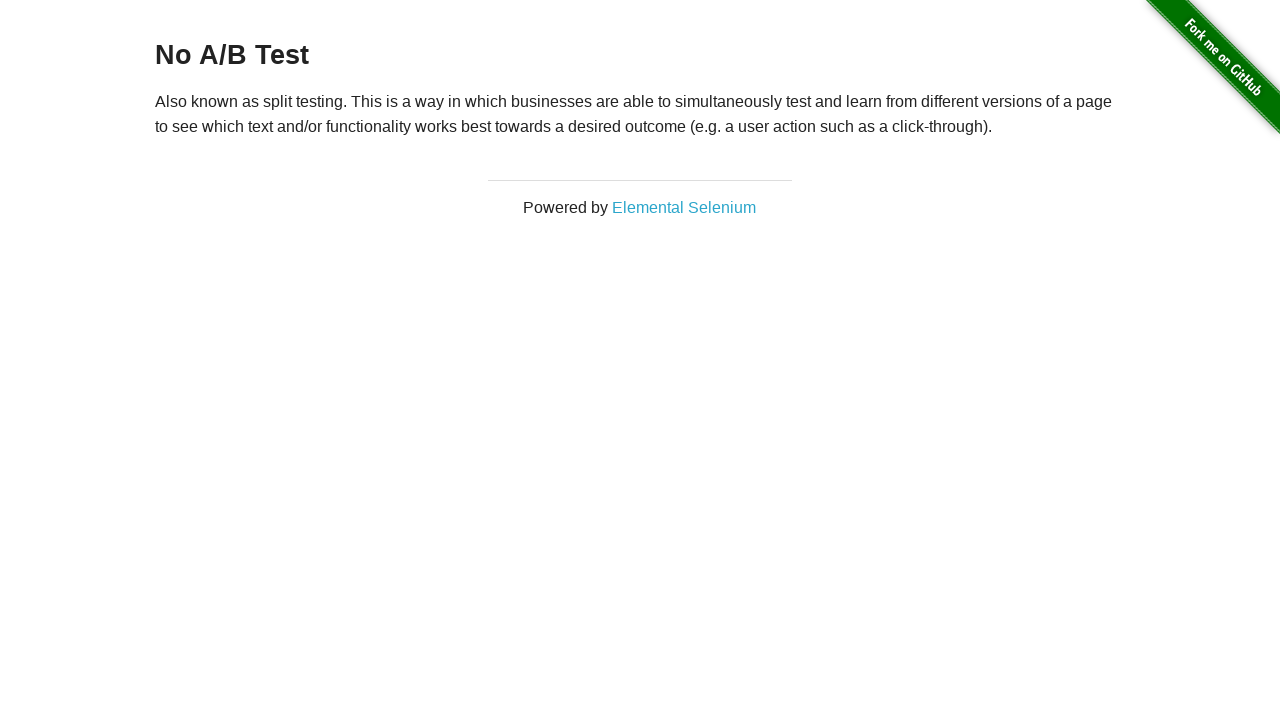

Verified heading text is 'No A/B Test' - opt-out cookie is effective
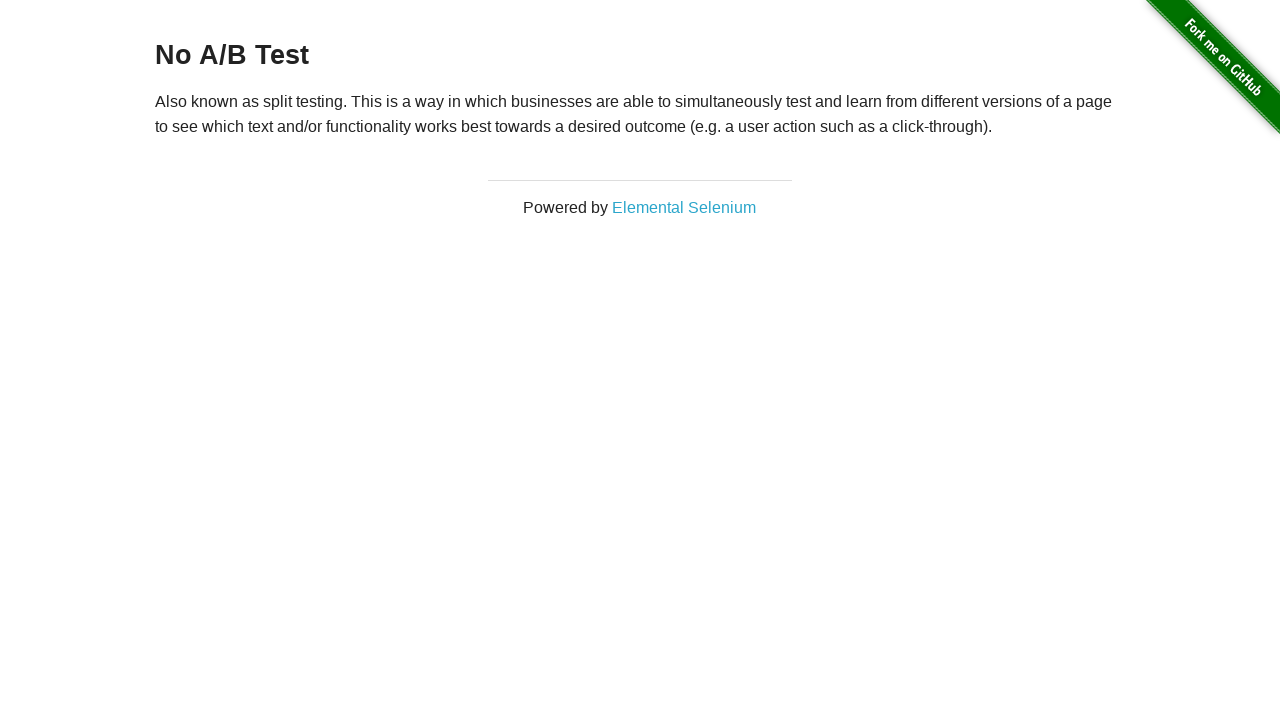

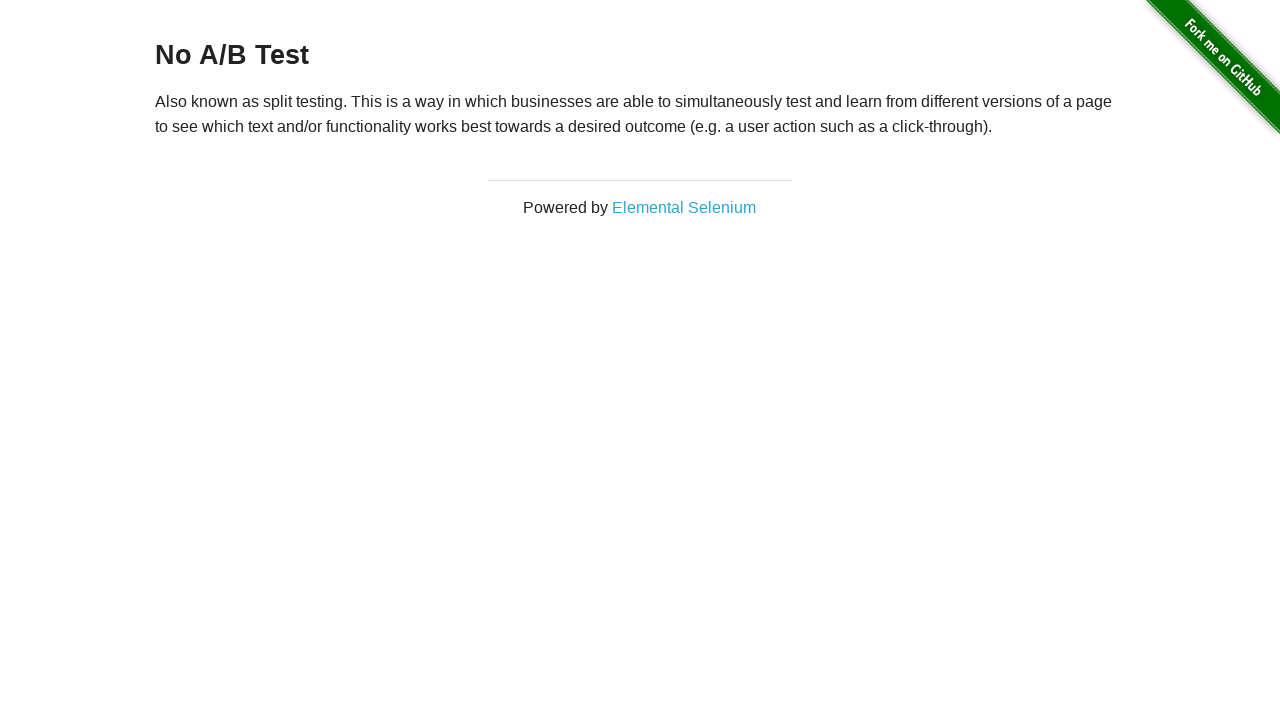